Tests navigation through a website's sitemap by clicking on various page links including the homepage, lifetime offer page, demo page, teams features page, and pro features page.

Starting URL: https://www.getcalley.com/page-sitemap.xml

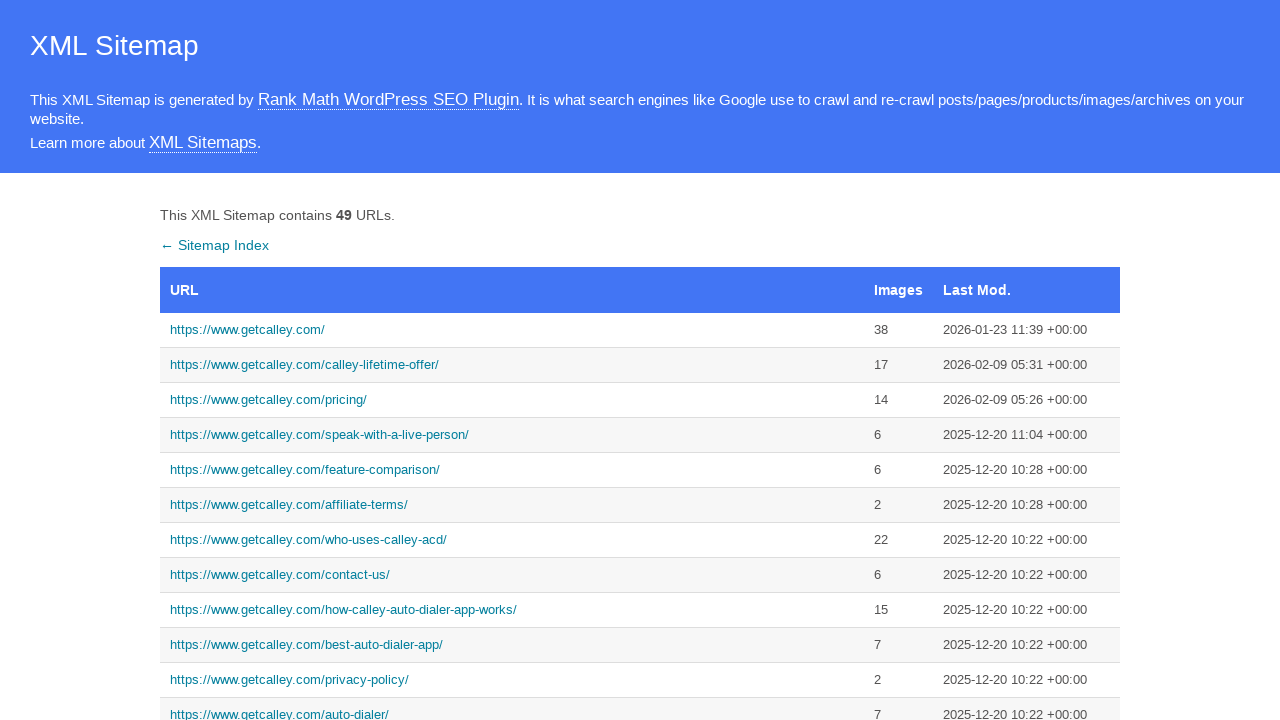

Clicked on the first link in the sitemap table at (512, 330) on xpath=//tbody/tr[1]/td[1]/a[1]
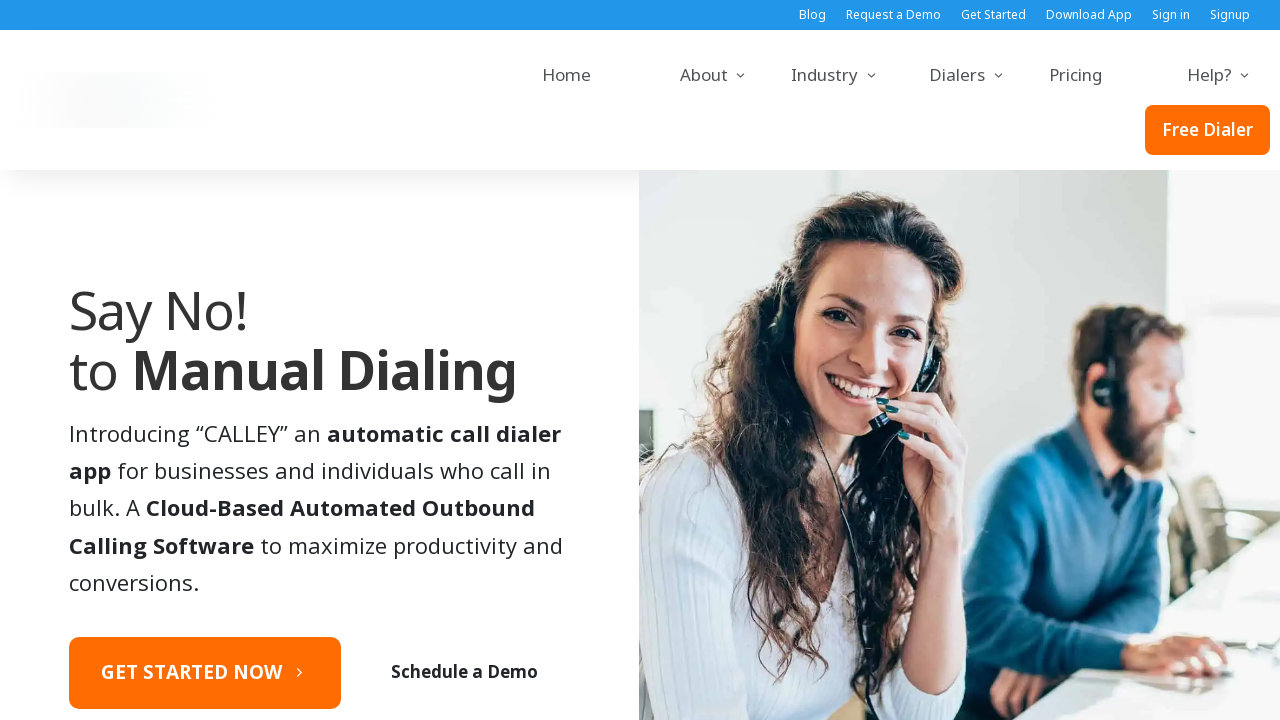

Homepage loaded successfully
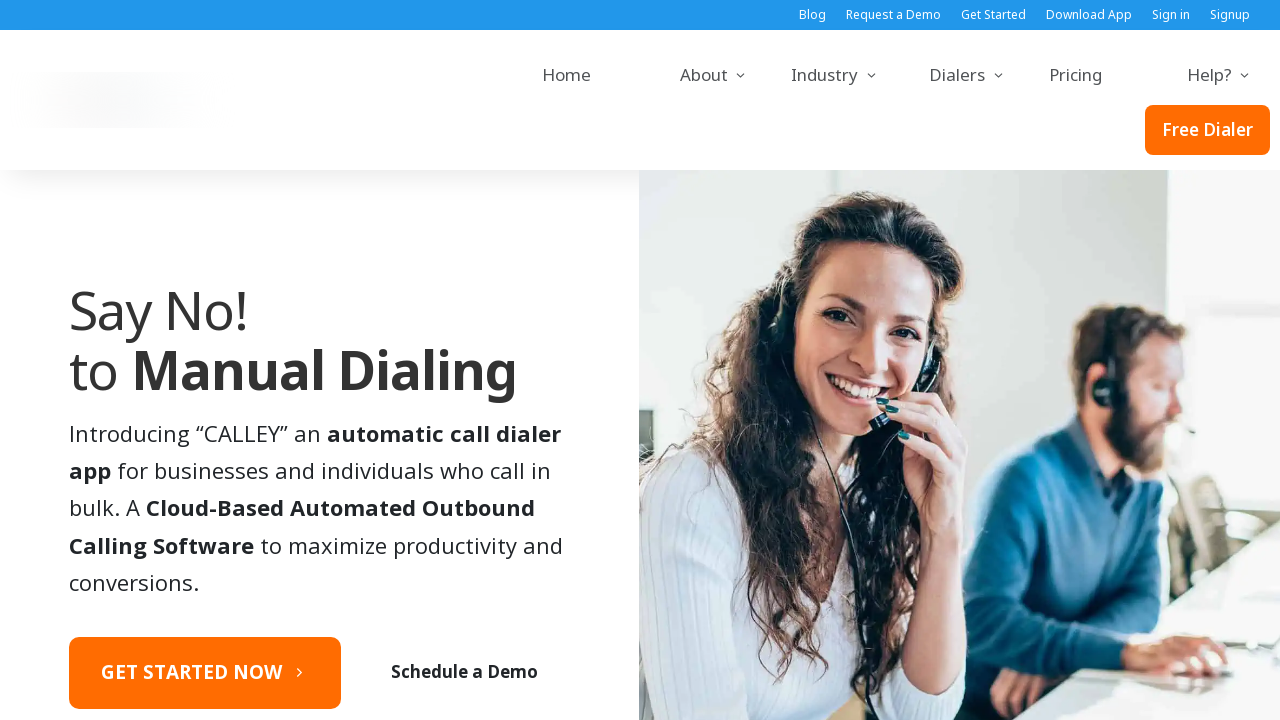

Navigated back to sitemap
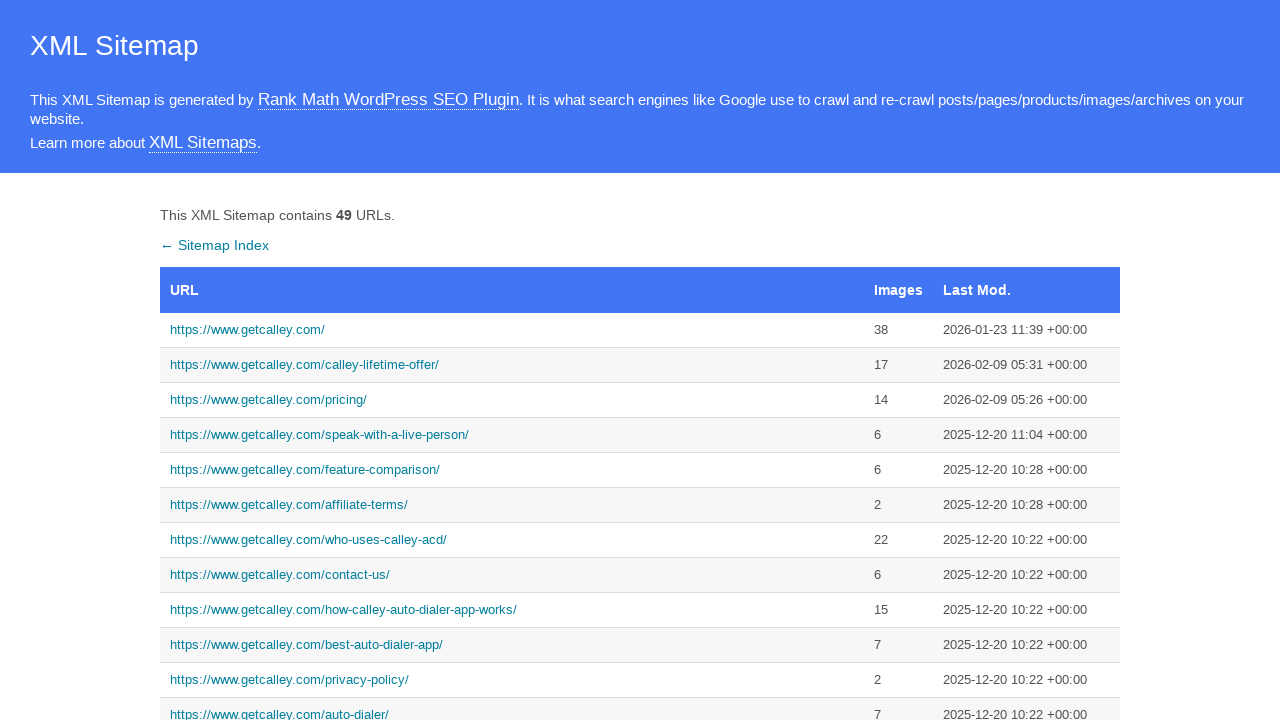

Clicked on the lifetime offer page link at (512, 365) on xpath=//a[contains(text(),'https://www.getcalley.com/calley-lifetime-offer/')]
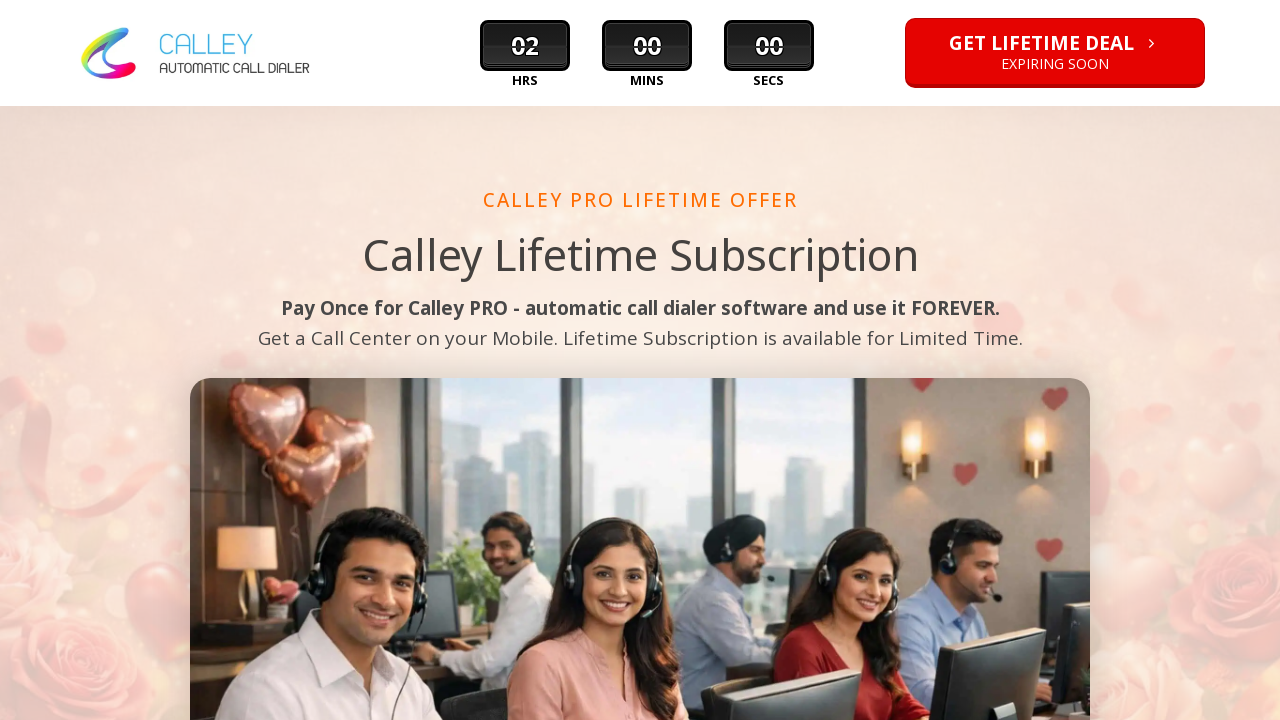

Lifetime offer page loaded successfully
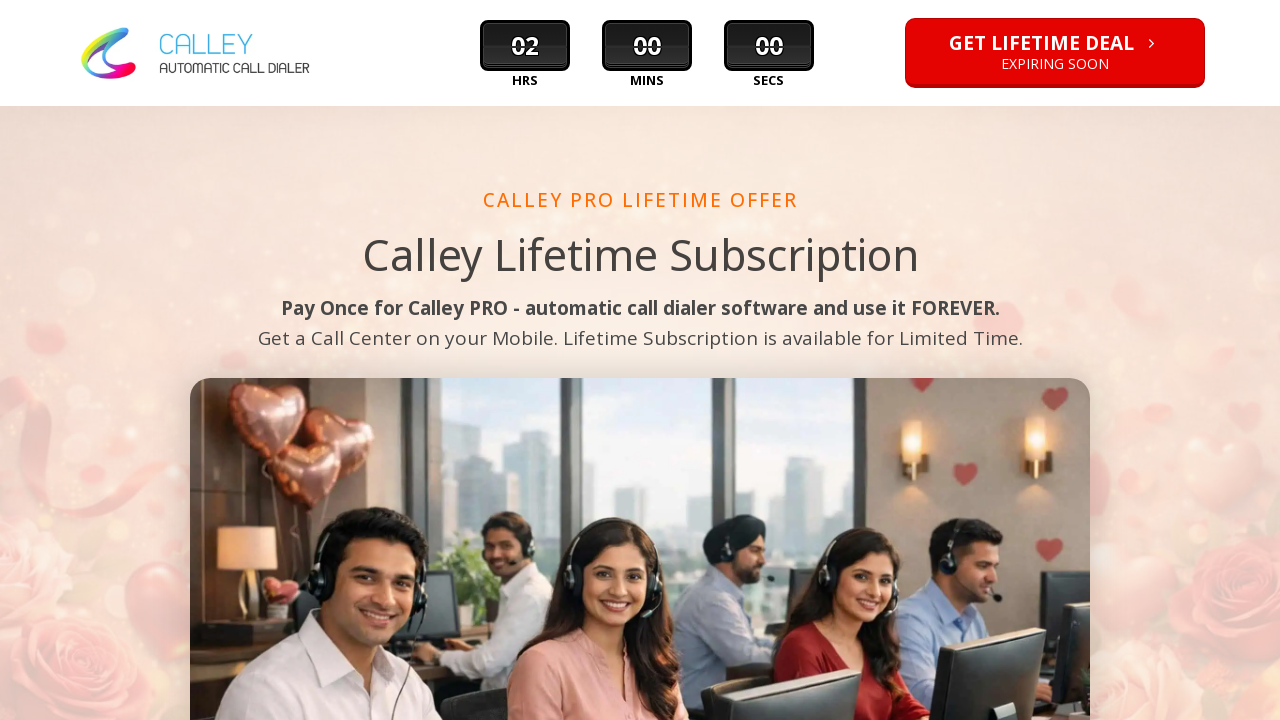

Navigated back to sitemap
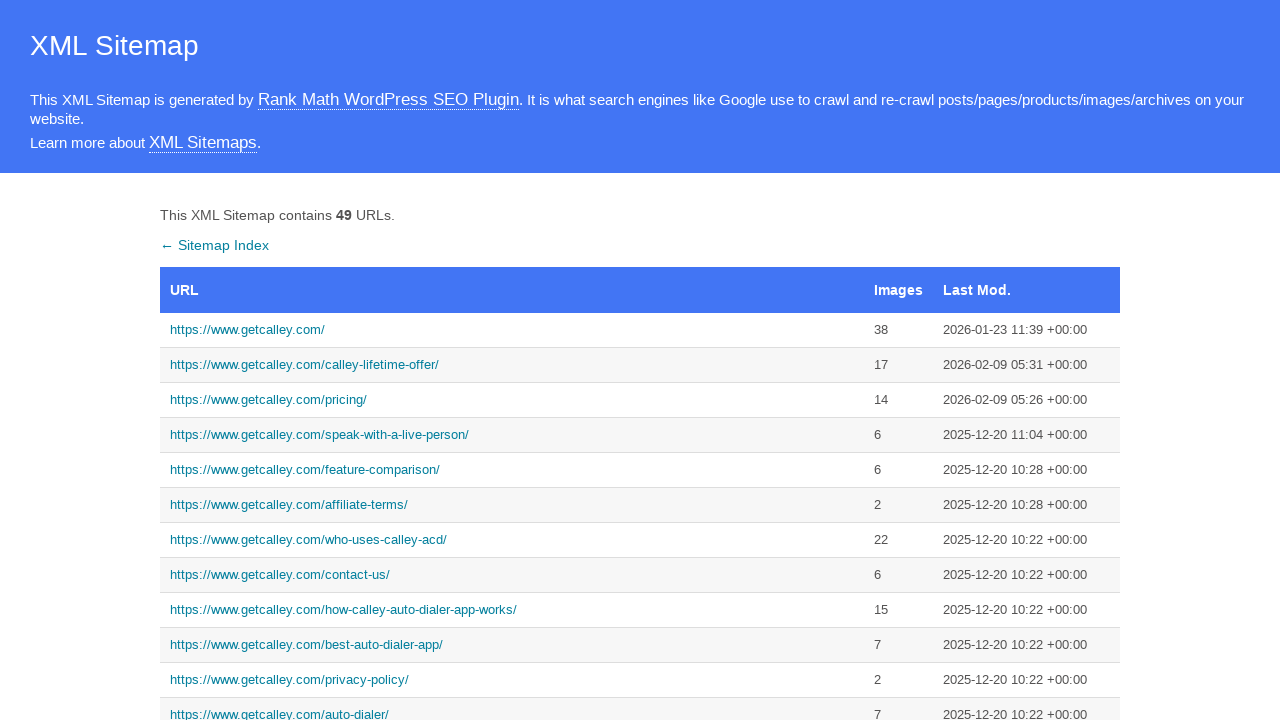

Clicked on the demo page link at (512, 360) on xpath=//a[contains(text(),'https://www.getcalley.com/see-a-demo/')]
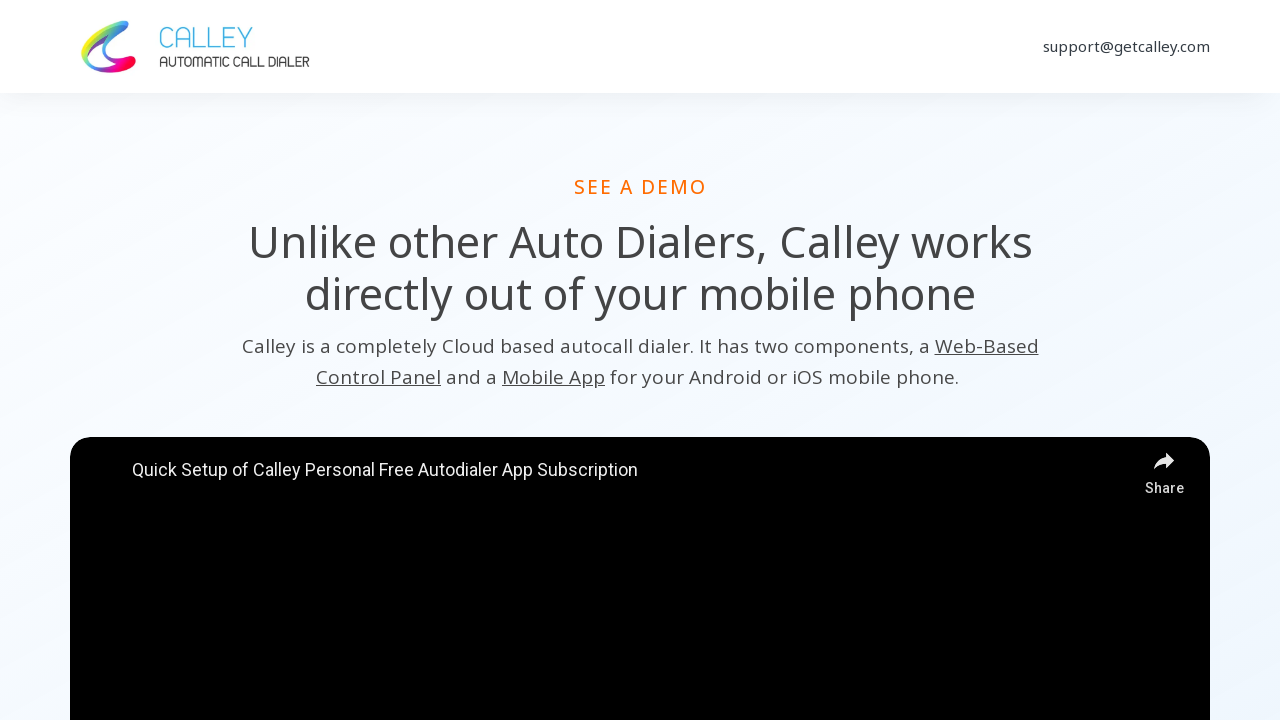

Demo page loaded successfully
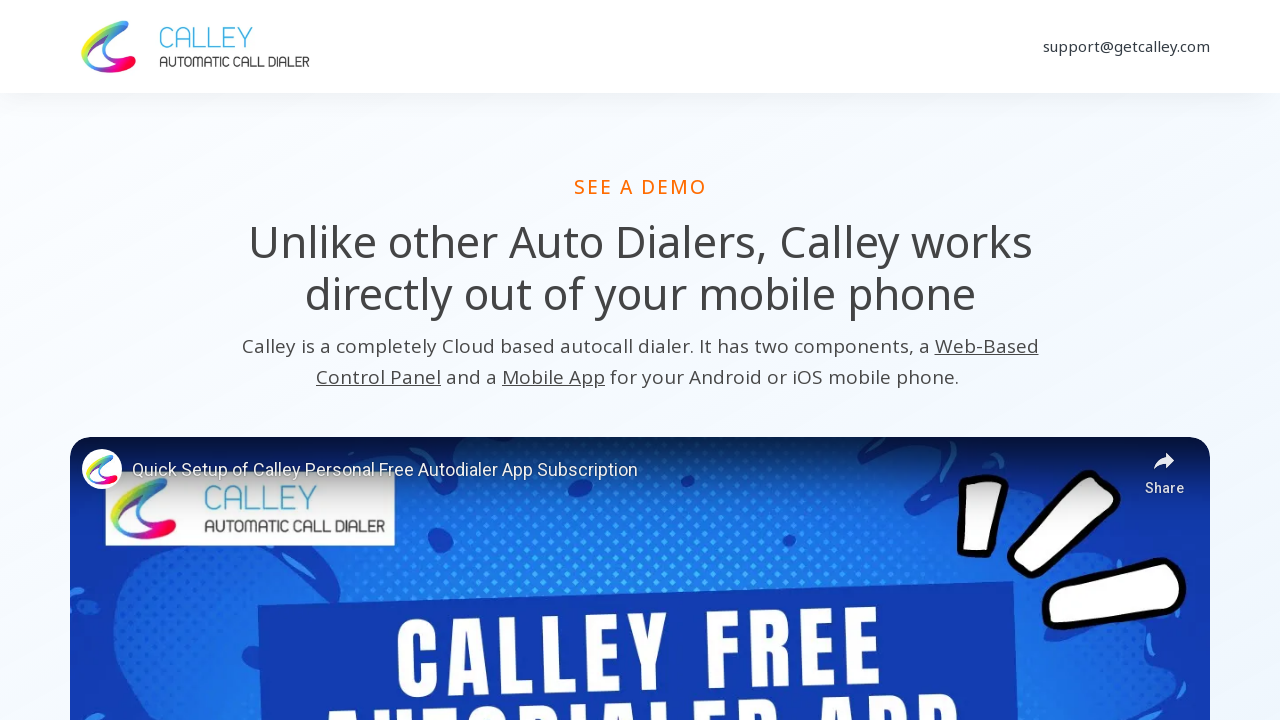

Navigated back to sitemap
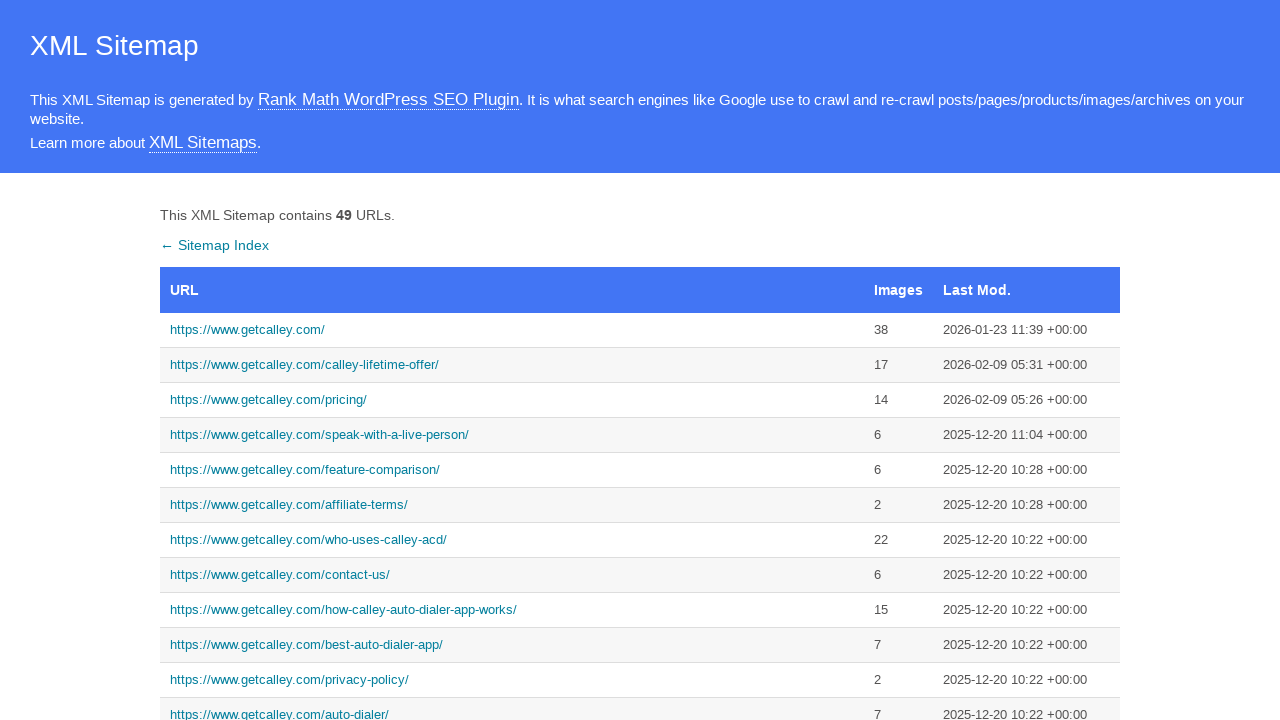

Clicked on the teams features page link at (512, 360) on xpath=//a[contains(text(),'https://www.getcalley.com/calley-teams-features/')]
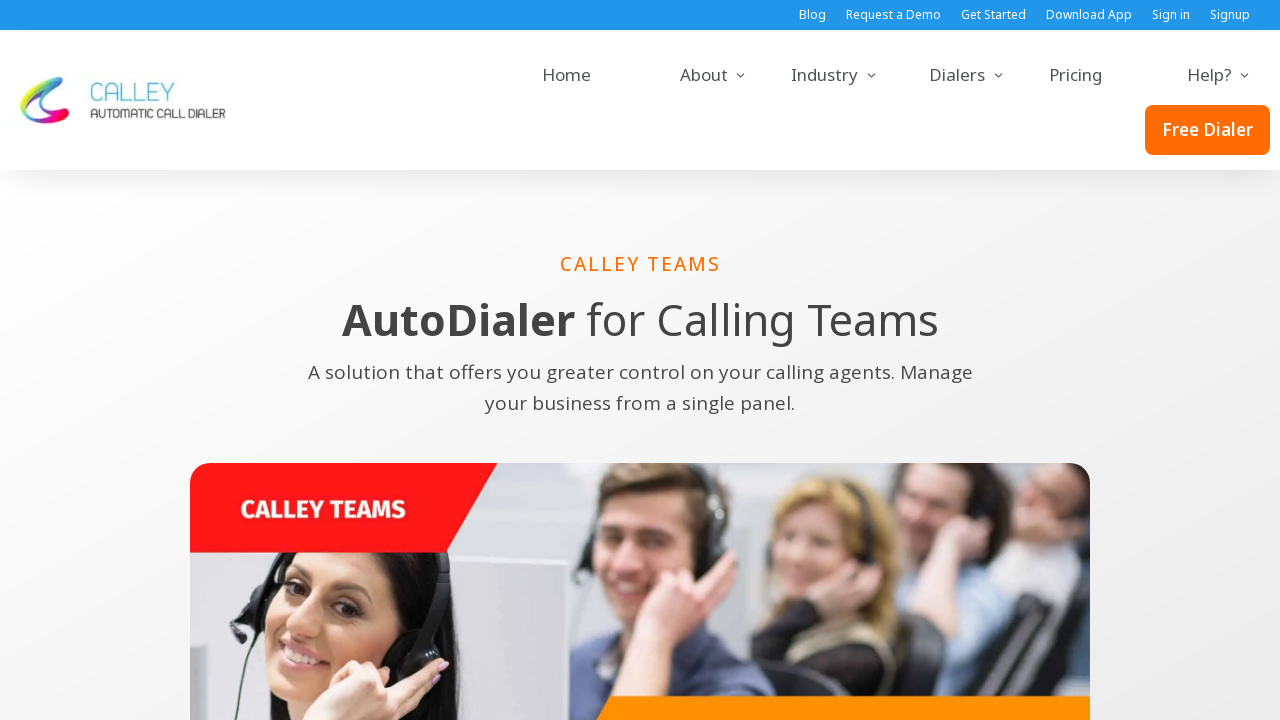

Teams features page loaded successfully
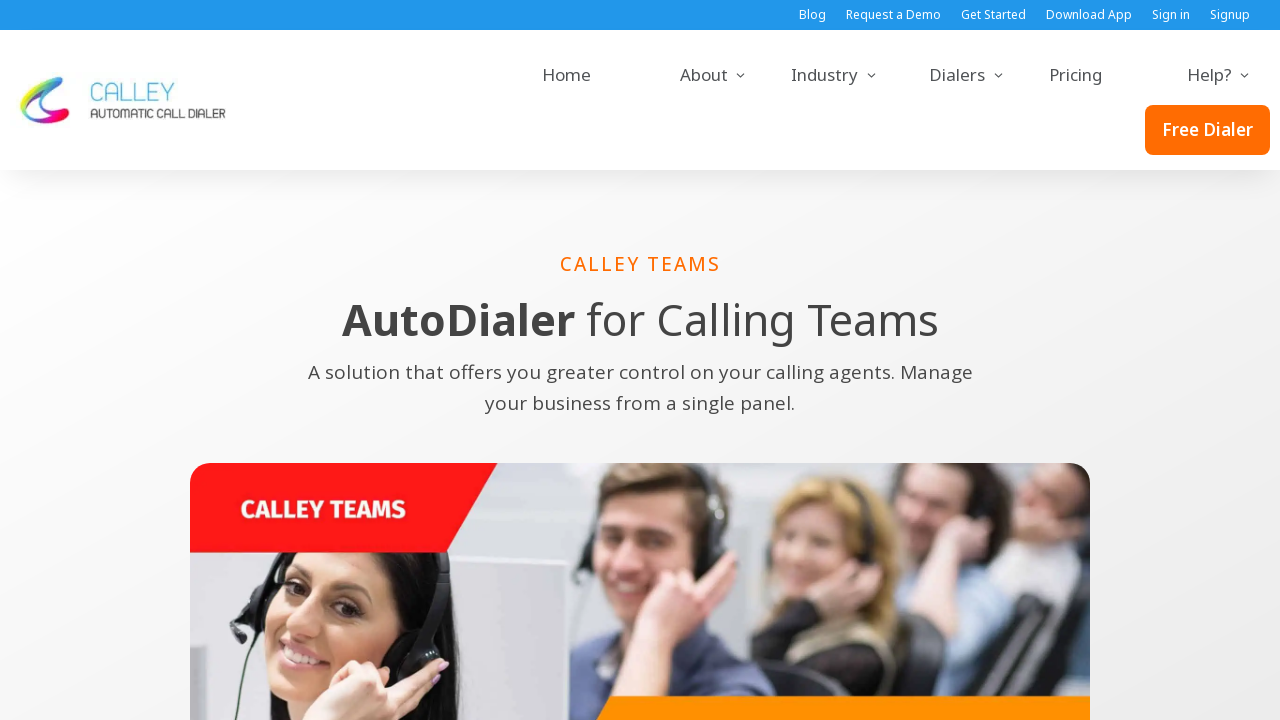

Navigated back to sitemap
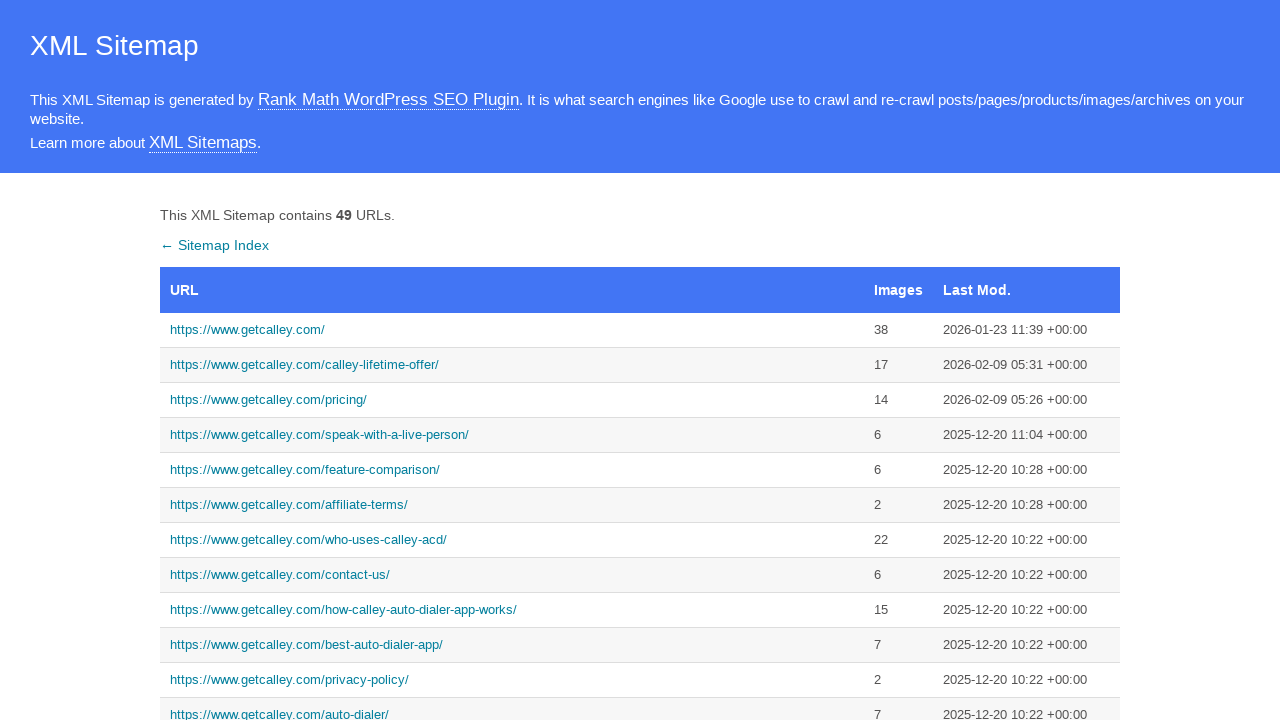

Clicked on the pro features page link at (512, 360) on xpath=//a[contains(text(),'https://www.getcalley.com/calley-pro-features/')]
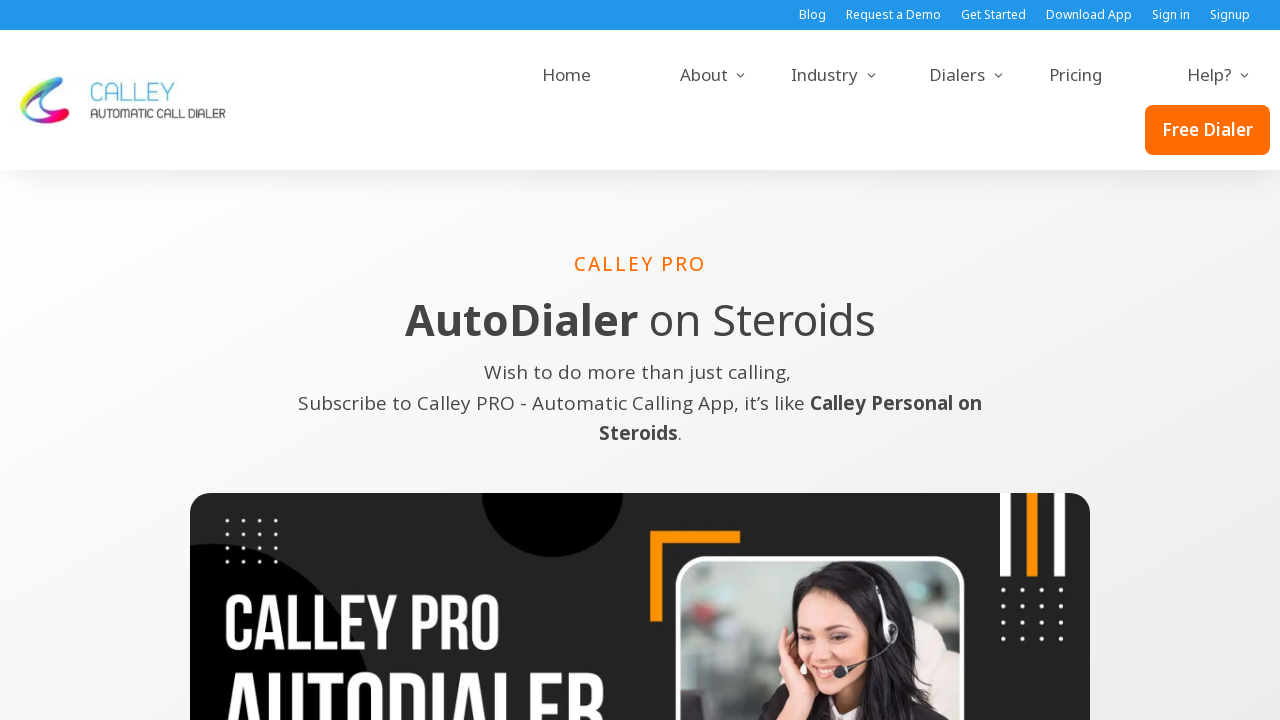

Pro features page loaded successfully
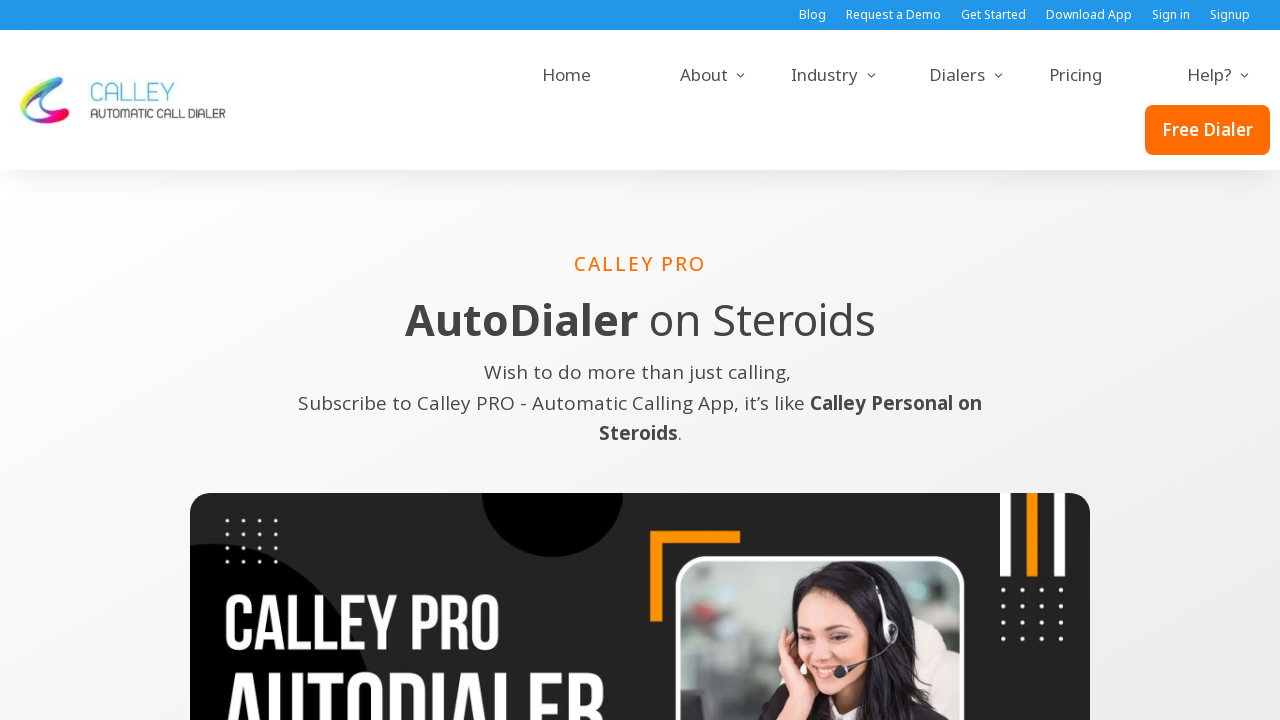

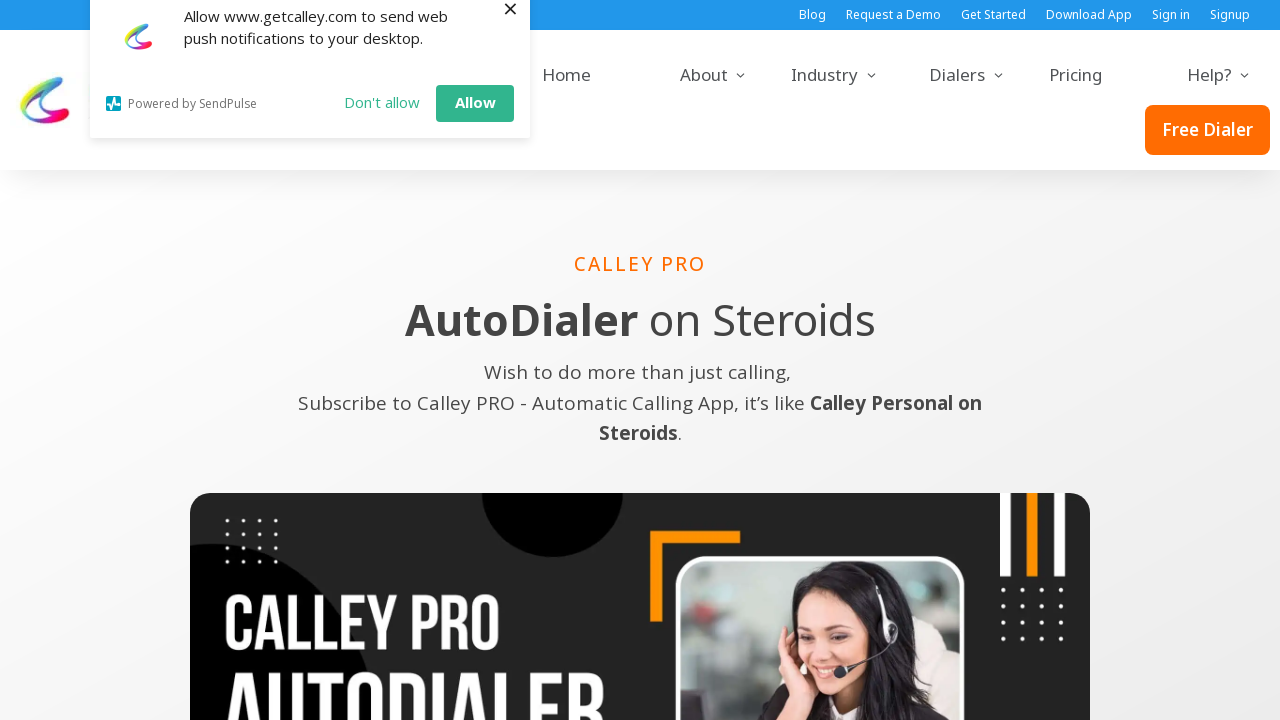